Navigates to Mynavi job search website and attempts to close a promotional popup widget if present

Starting URL: https://tenshoku.mynavi.jp/

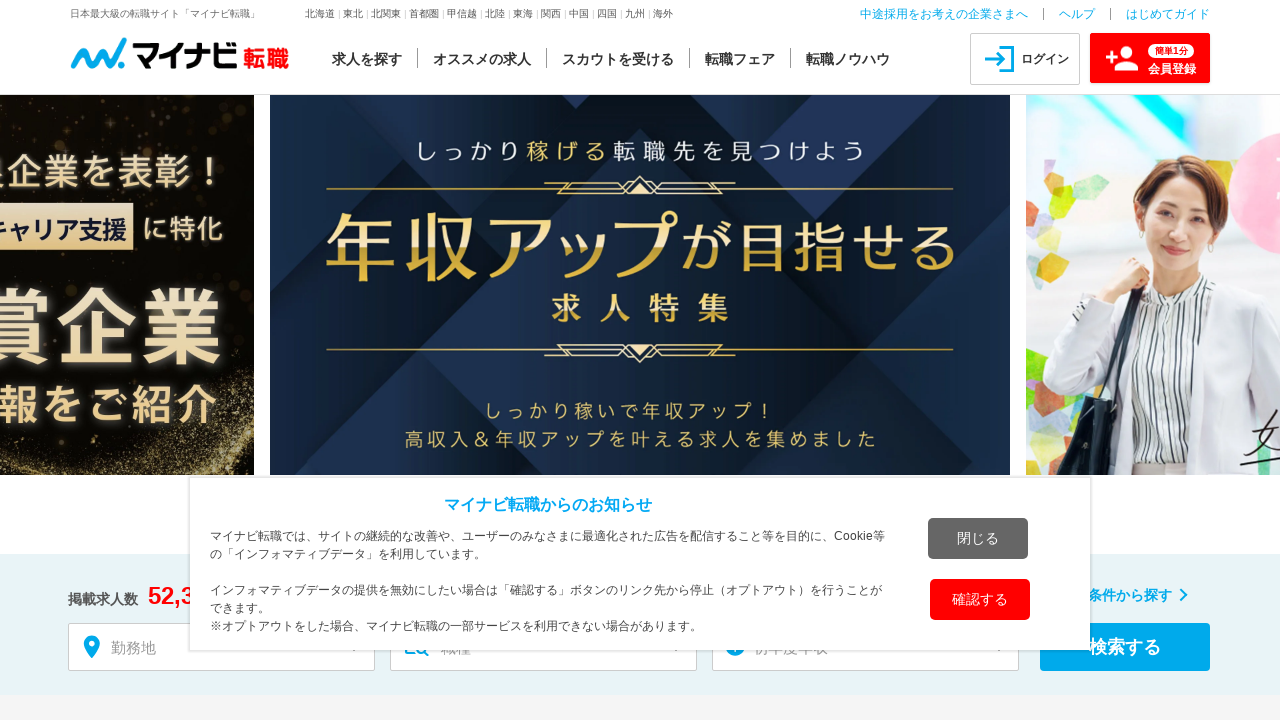

Waited 5 seconds for page to load
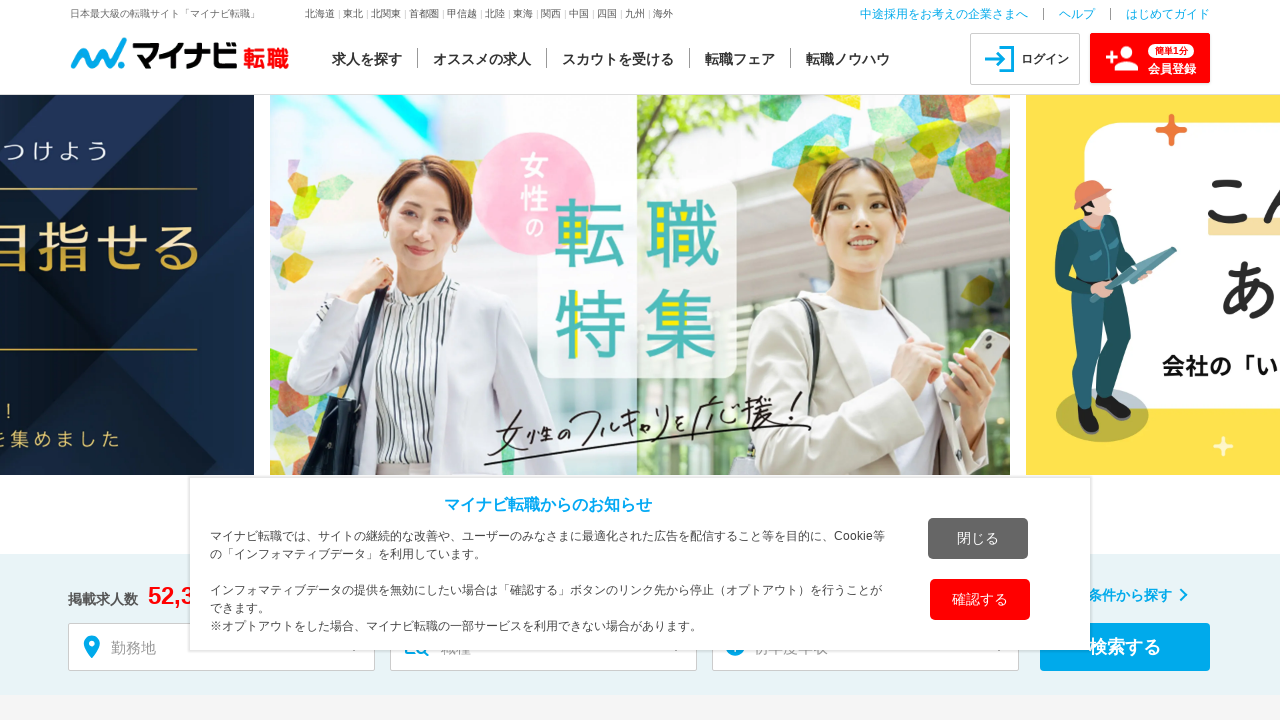

Located promotional popup close button
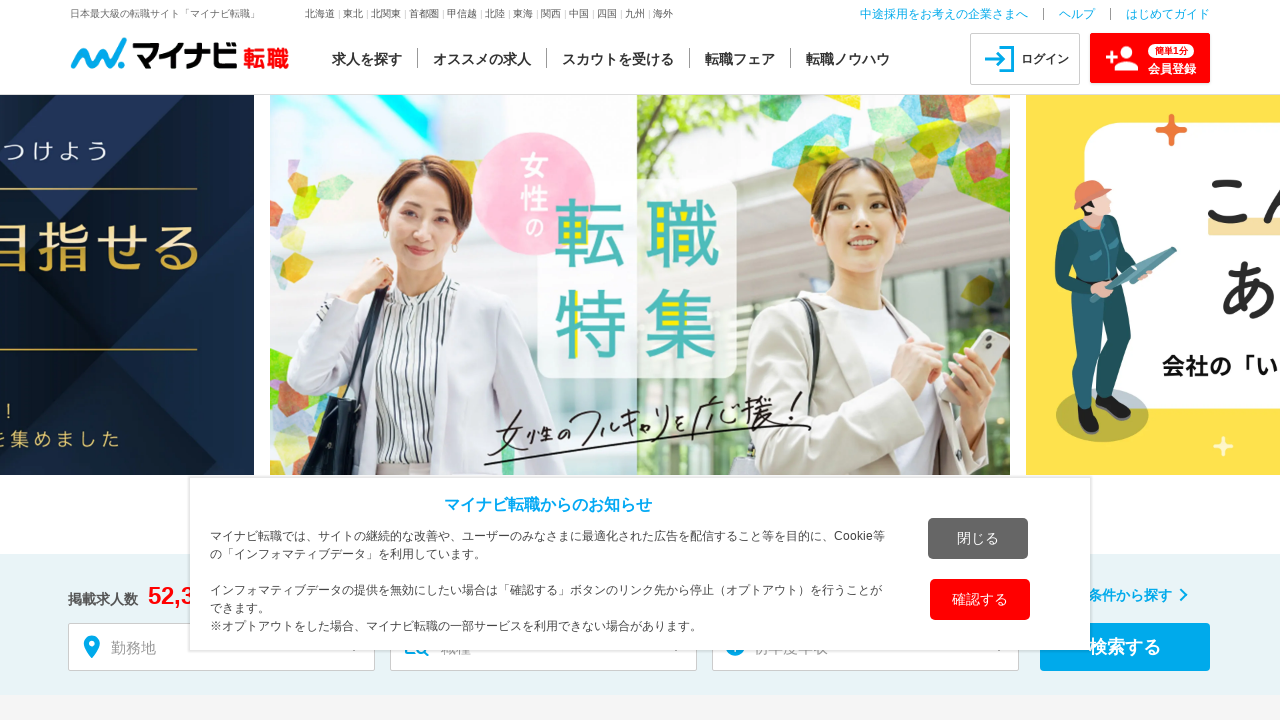

Promotional popup not found or failed to close - continuing
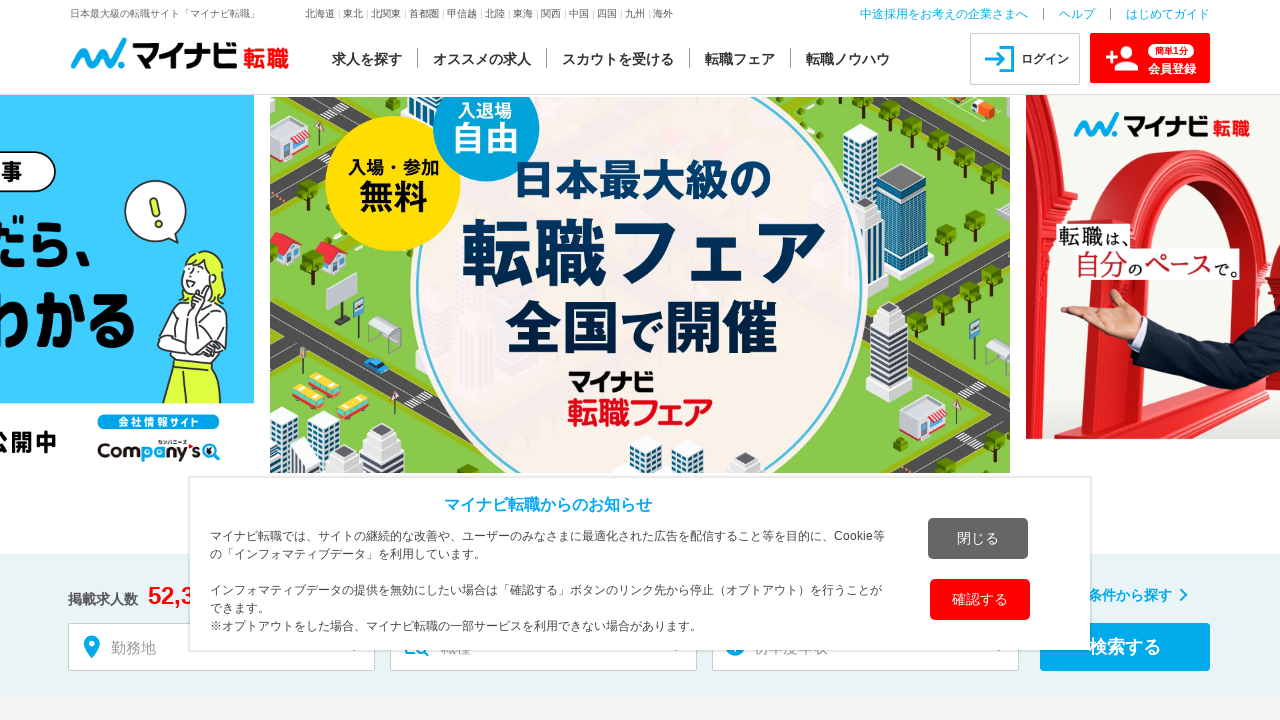

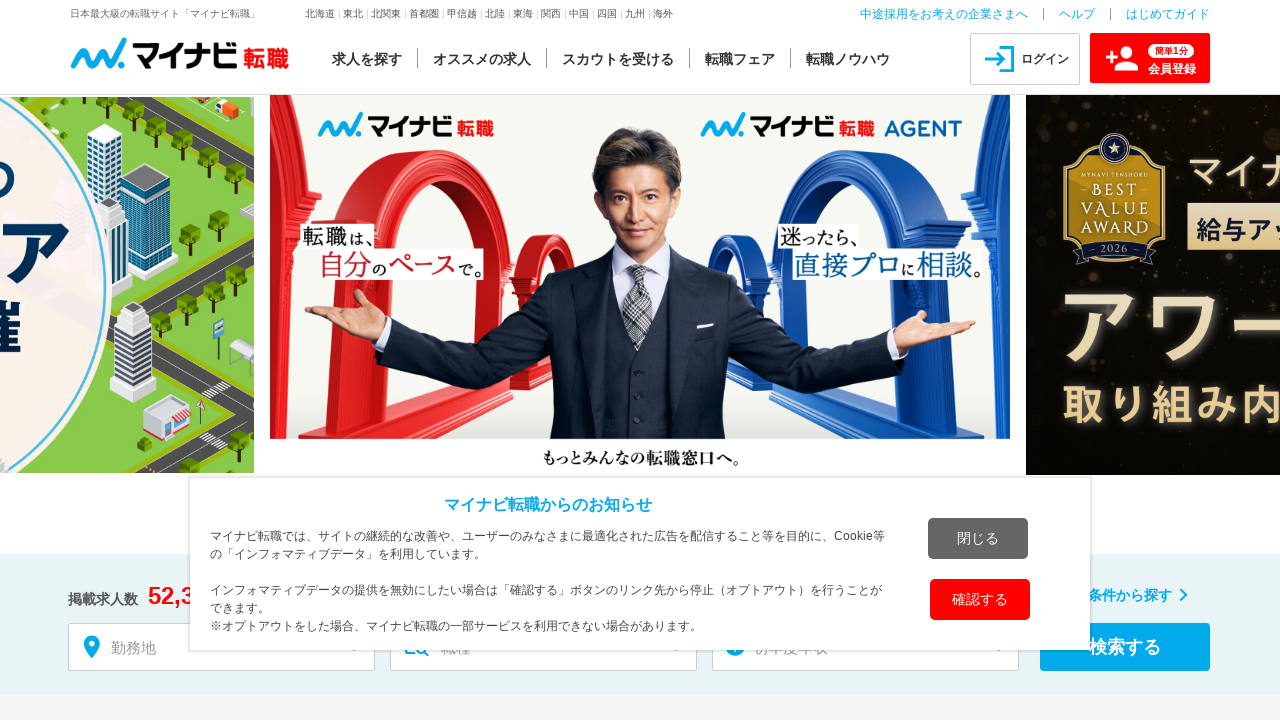